Tests back and forth navigation by clicking a link, verifying the page title, navigating back, and verifying the original page title

Starting URL: https://practice.cydeo.com

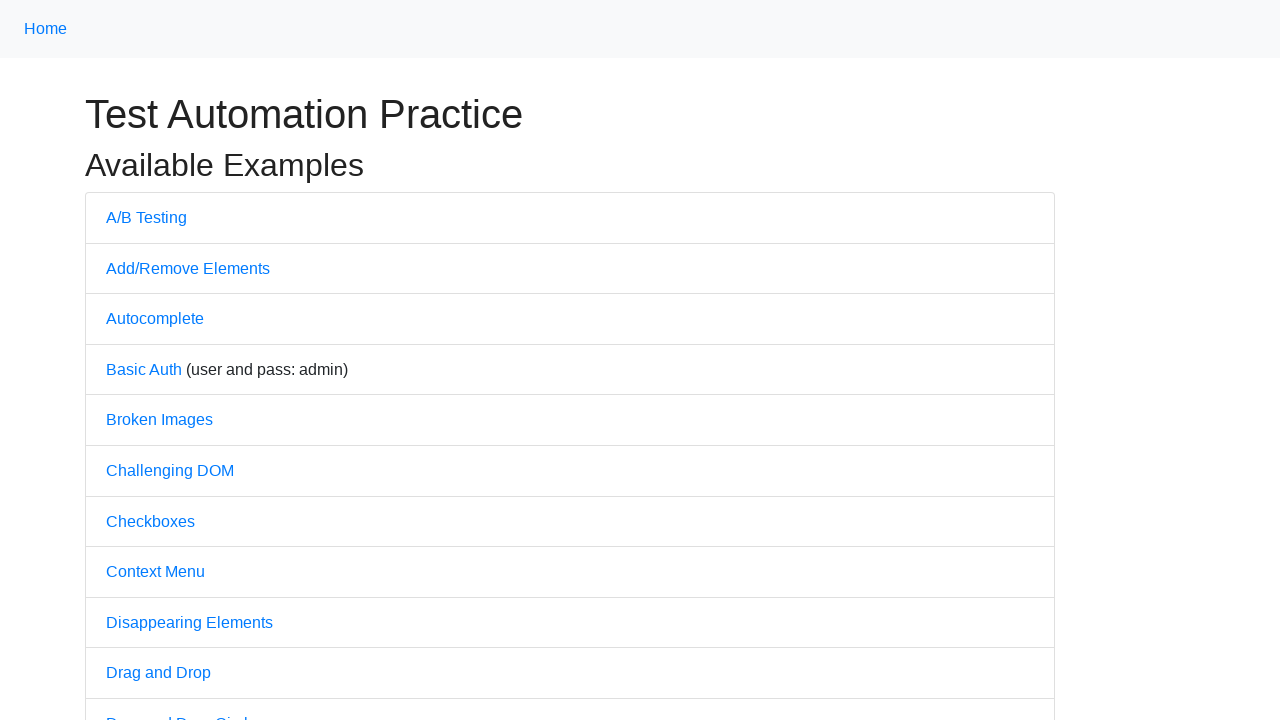

Clicked A/B Testing link at (146, 217) on a:text('A/B Testing')
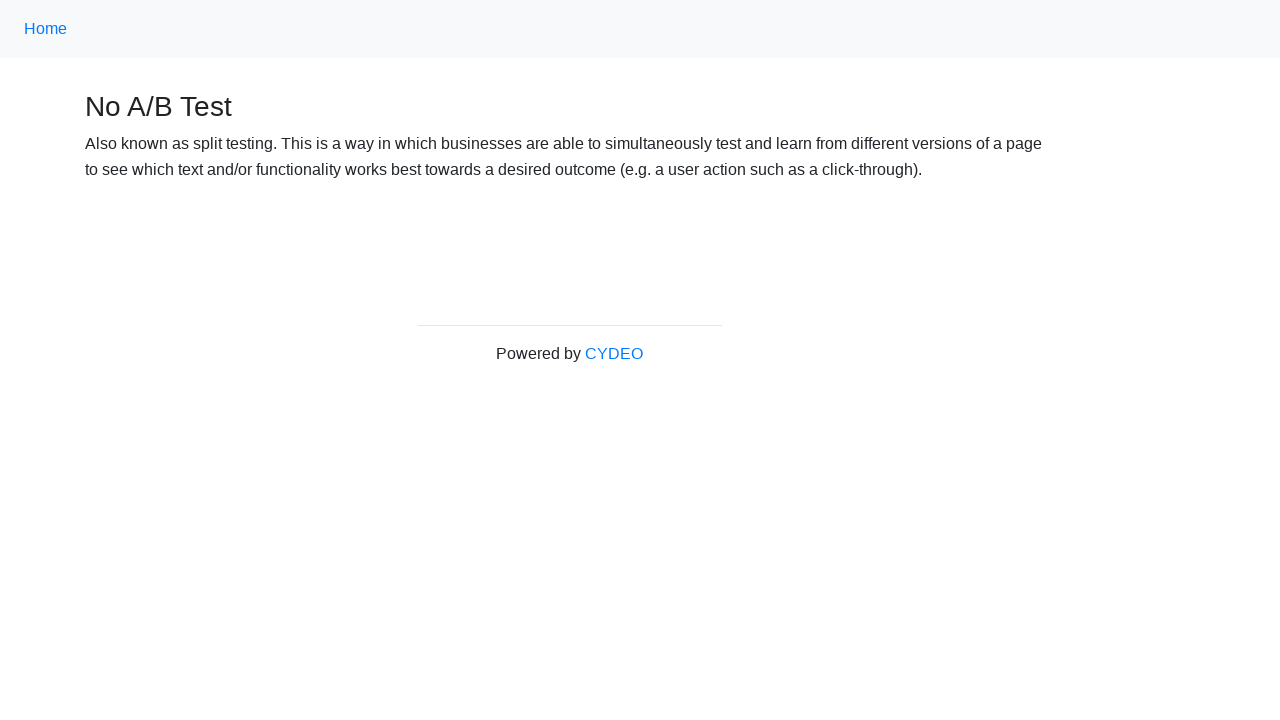

Page load completed with networkidle state
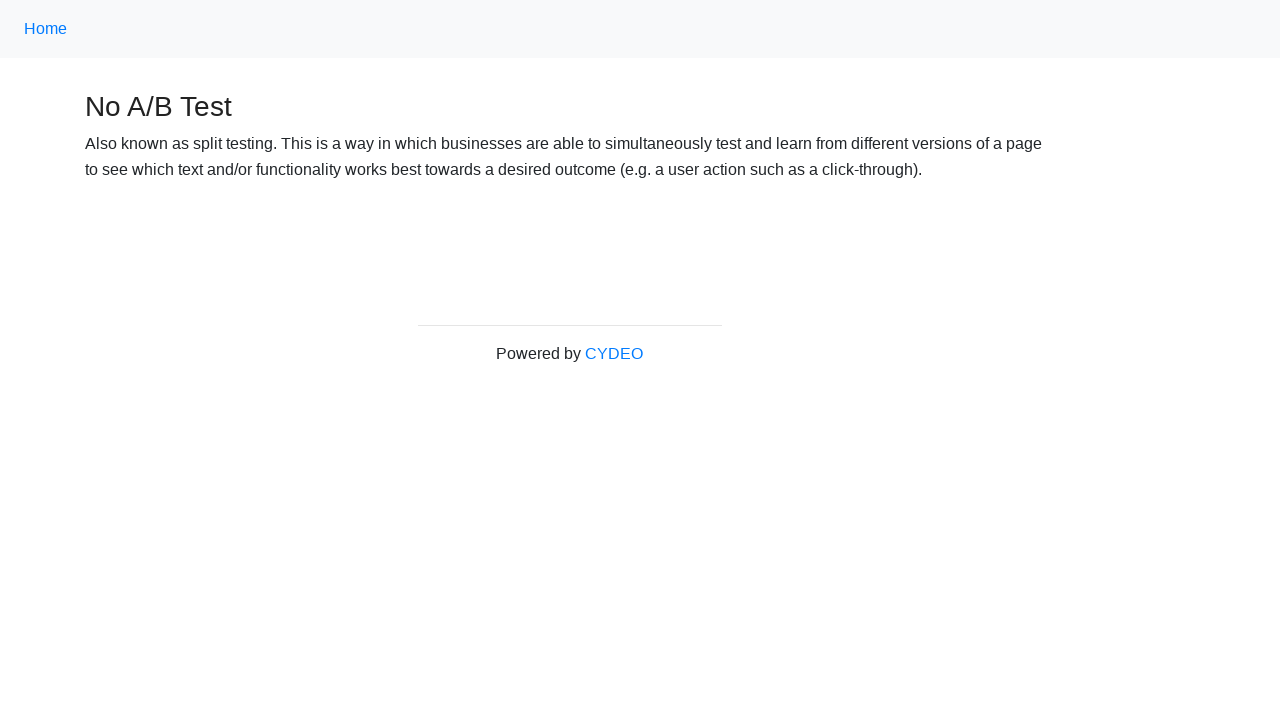

Verified page title contains 'No A/B Test'
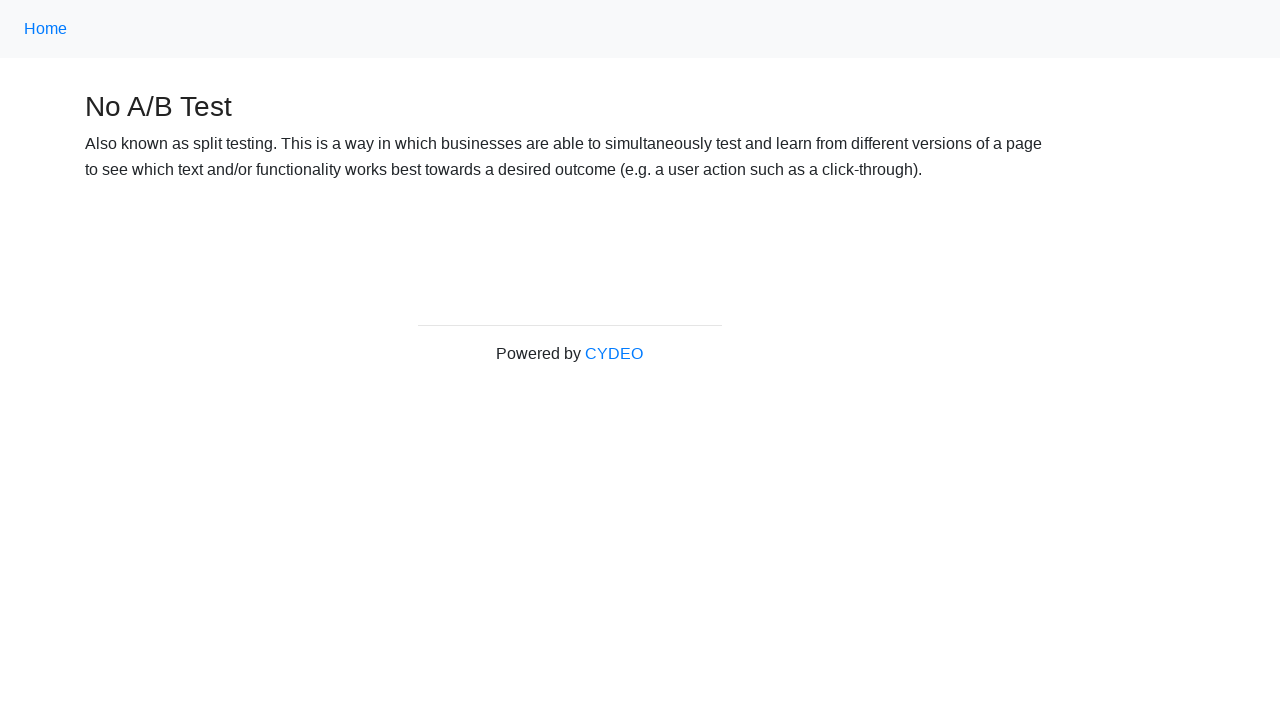

Navigated back to previous page
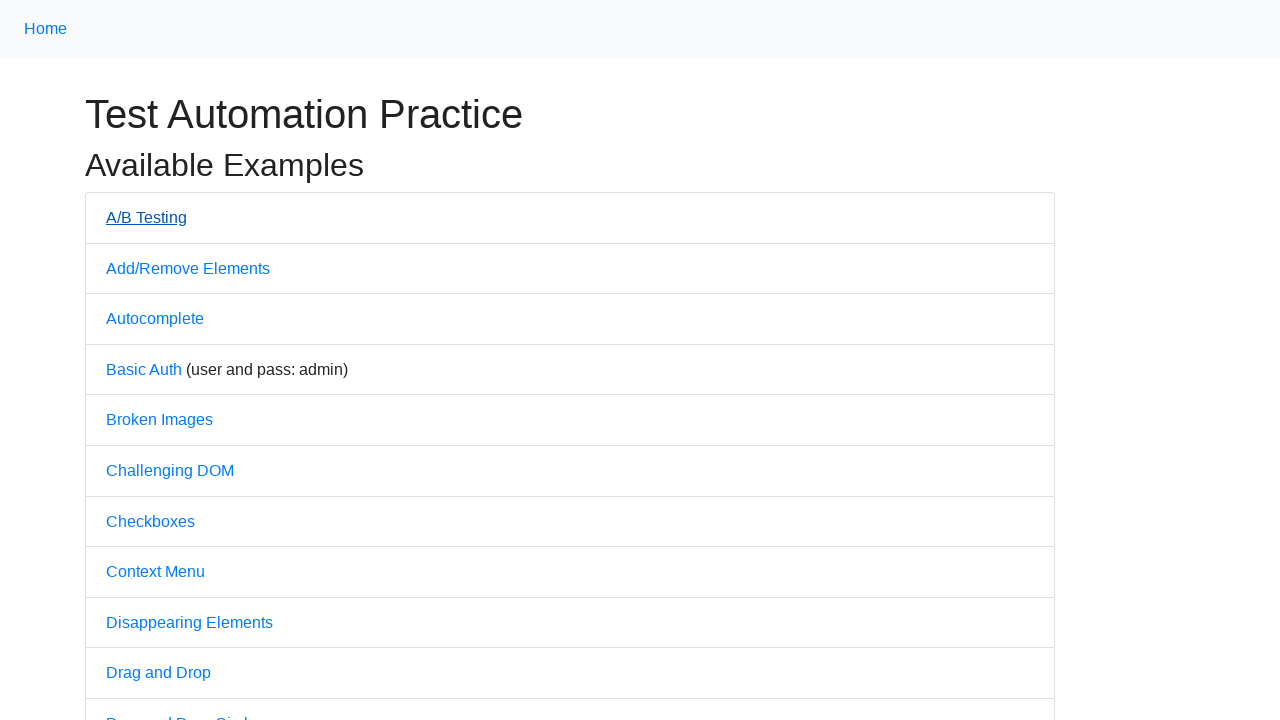

Page load completed with networkidle state after navigation back
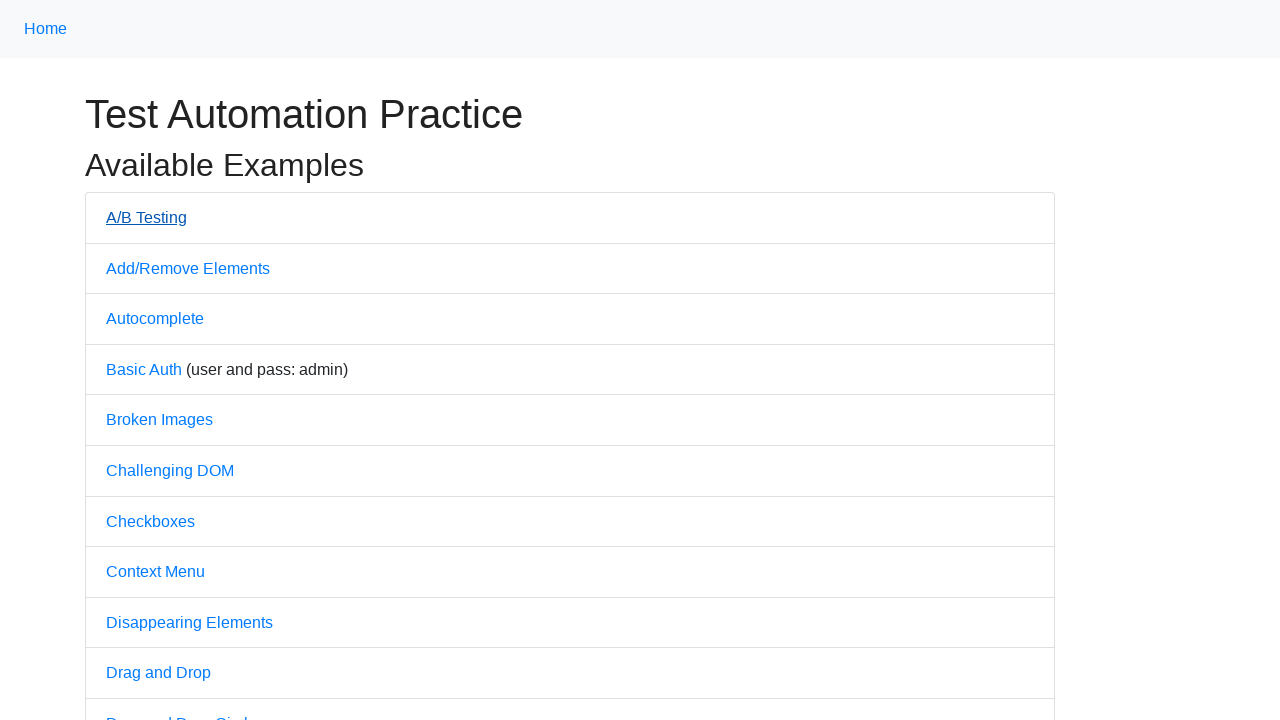

Verified page title contains 'Practice' - back on home page
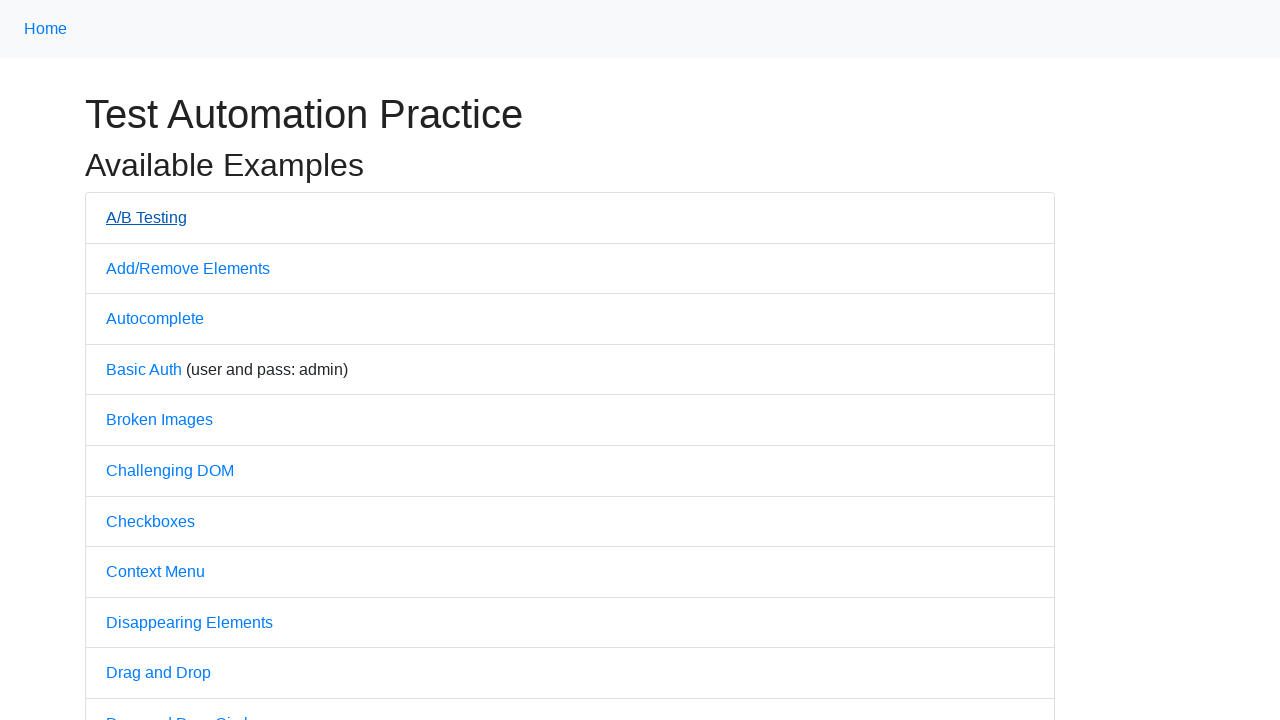

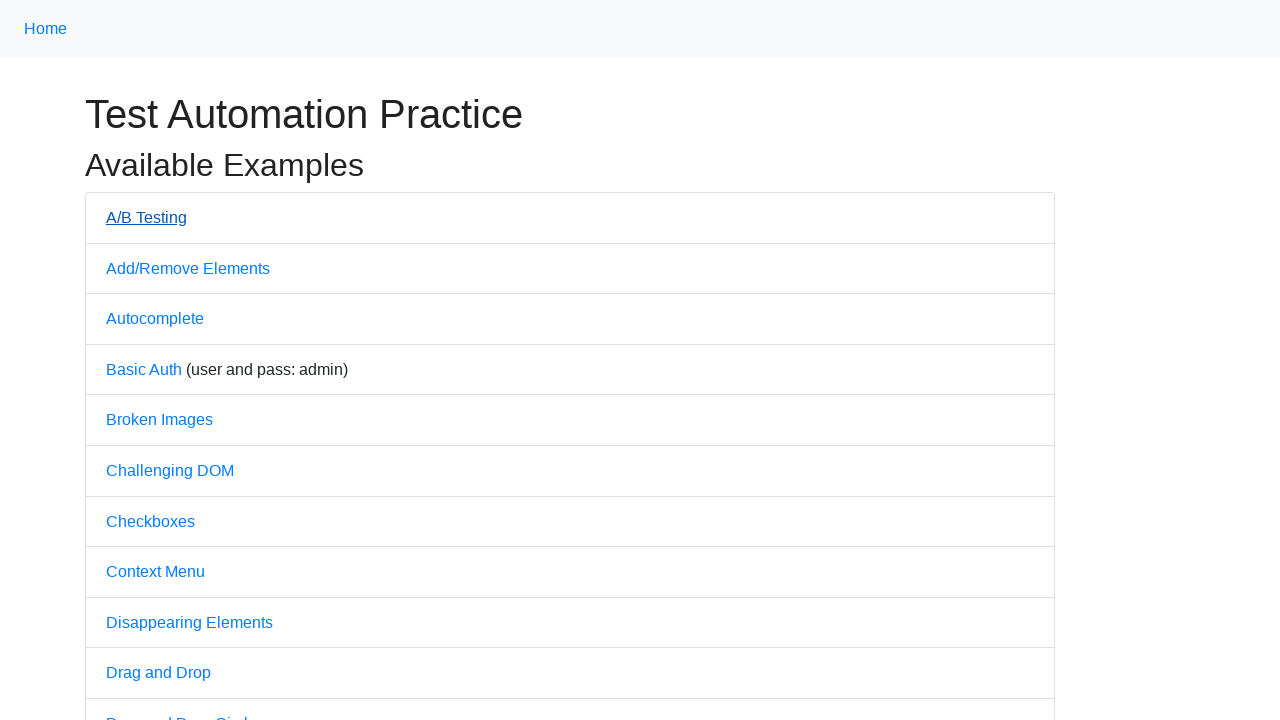